Tests a car configuration flow by interacting with a slider, navigating to step 2, and selecting engine and transmission options from dropdown menus

Starting URL: https://testdrive.andersenlab.com

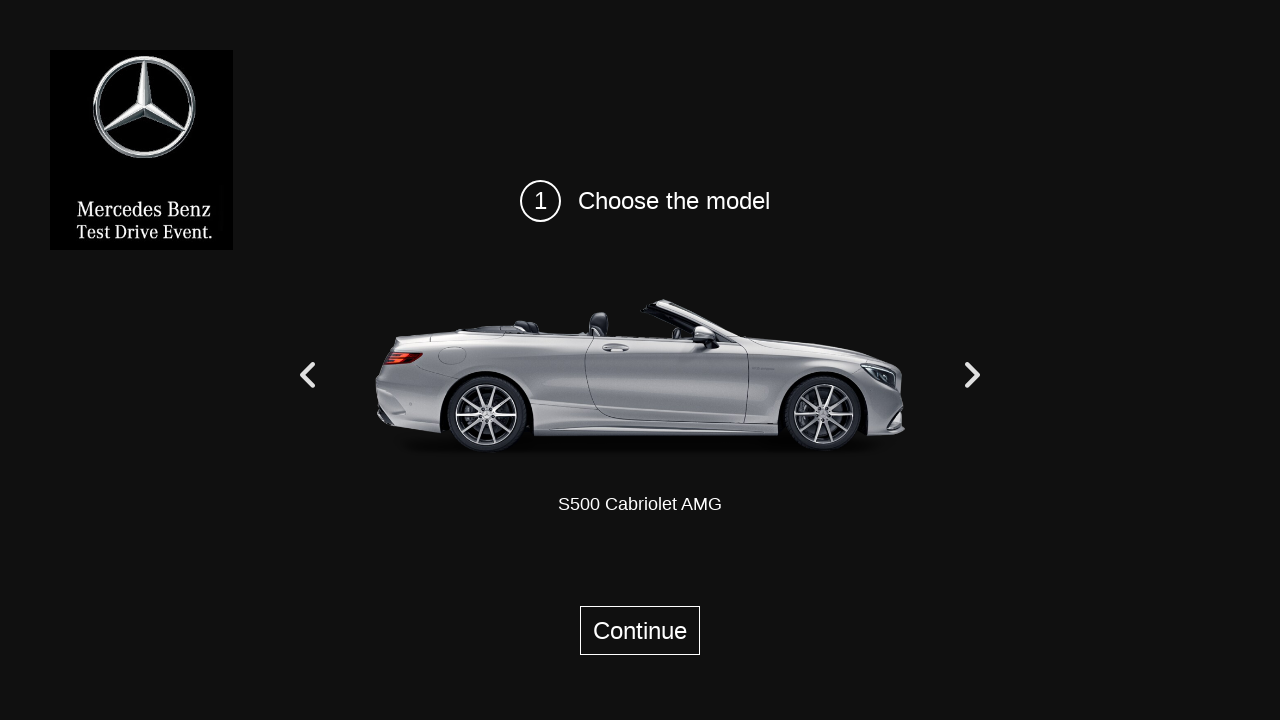

Clicked slider element to adjust car configuration at (972, 375) on xpath=//*[@id="slider"]/span[1]
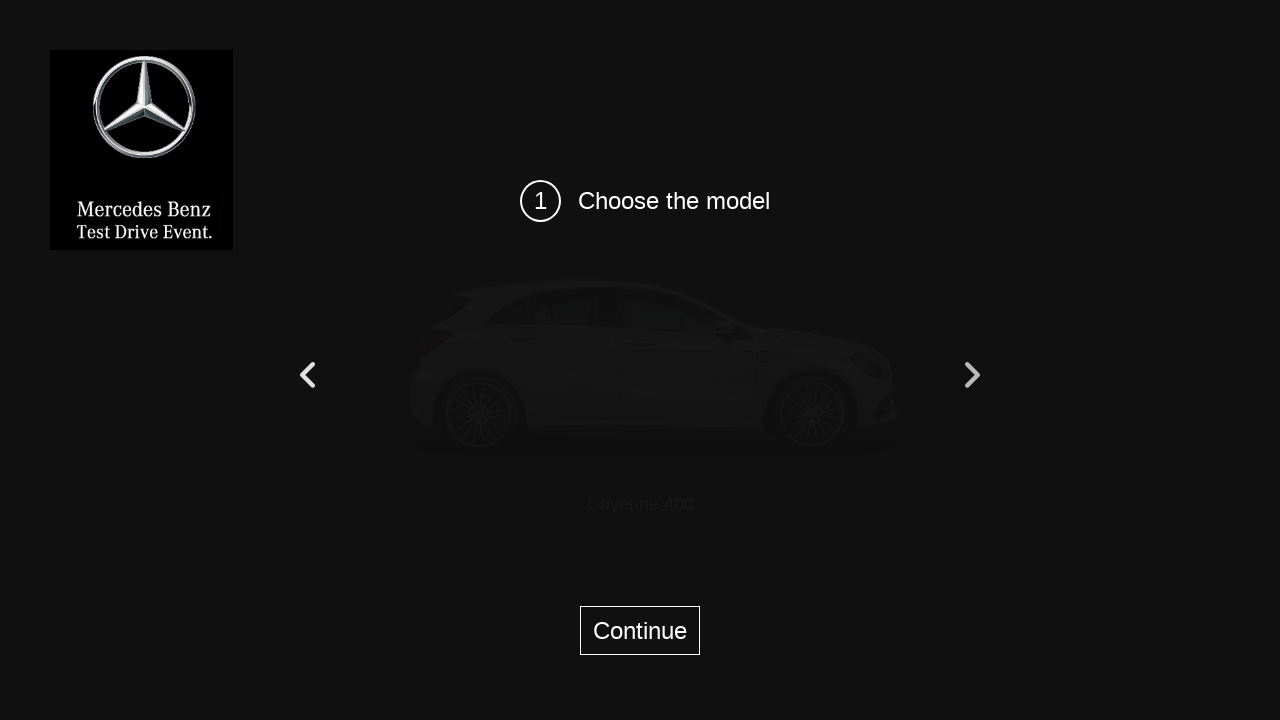

Clicked button to proceed to step 2 at (640, 630) on #go_to_step_2
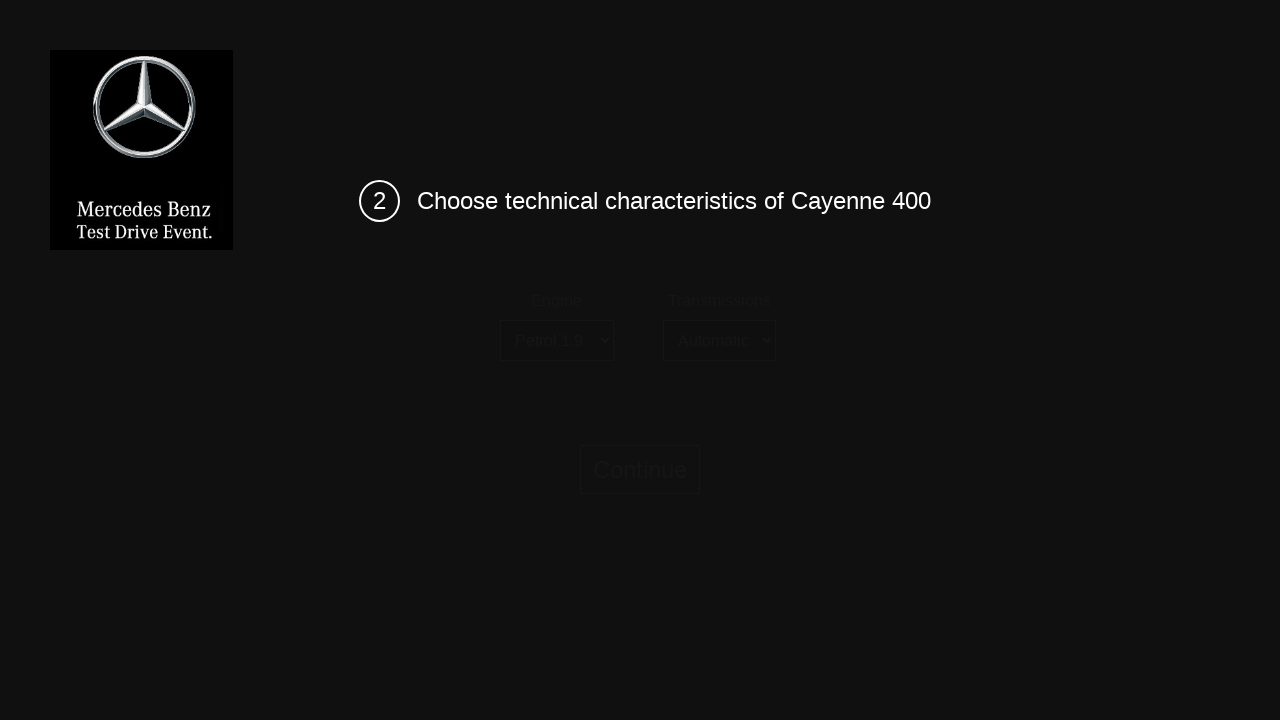

Clicked engine dropdown menu at (556, 340) on select#engine
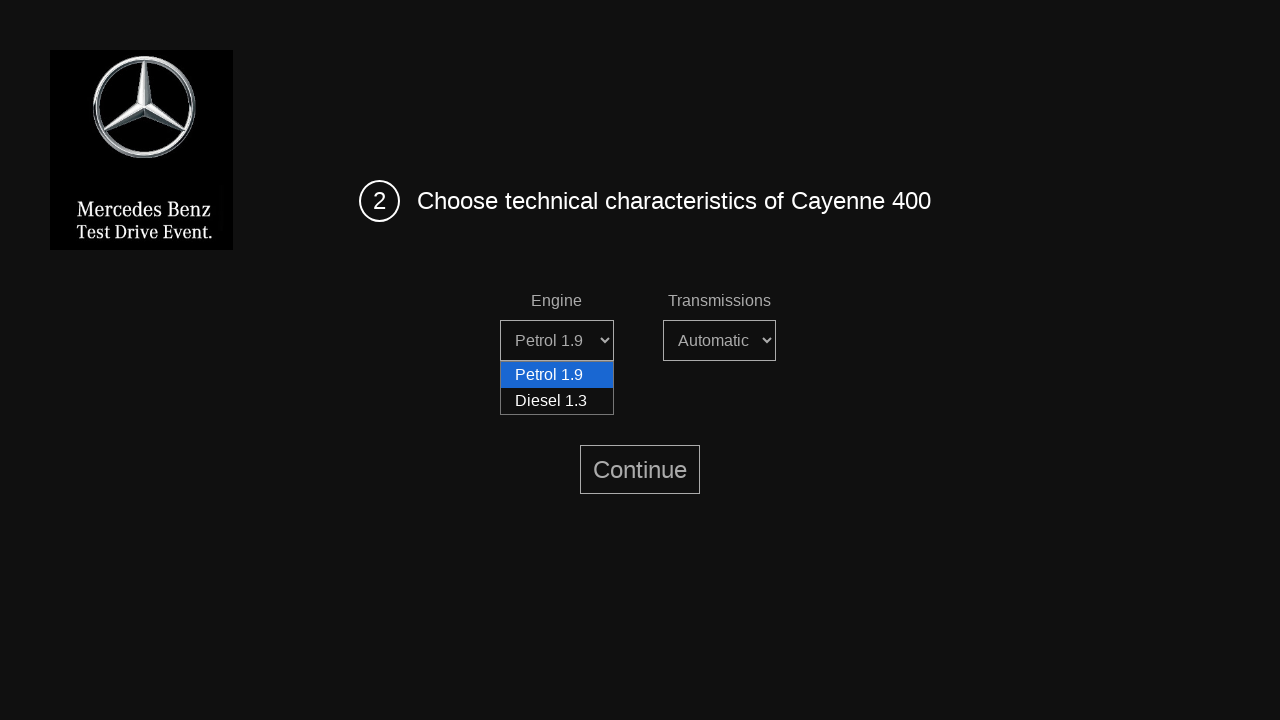

Selected engine option from dropdown on select#engine
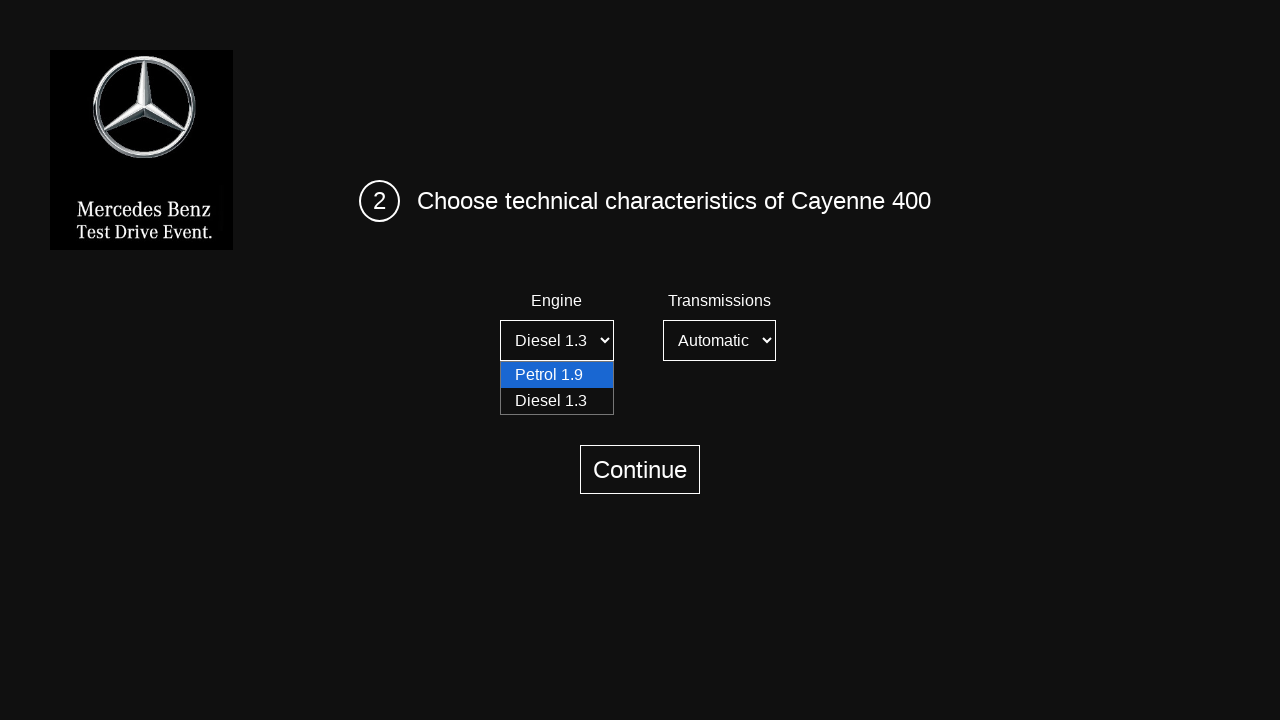

Clicked transmission dropdown menu at (719, 340) on select#transmission
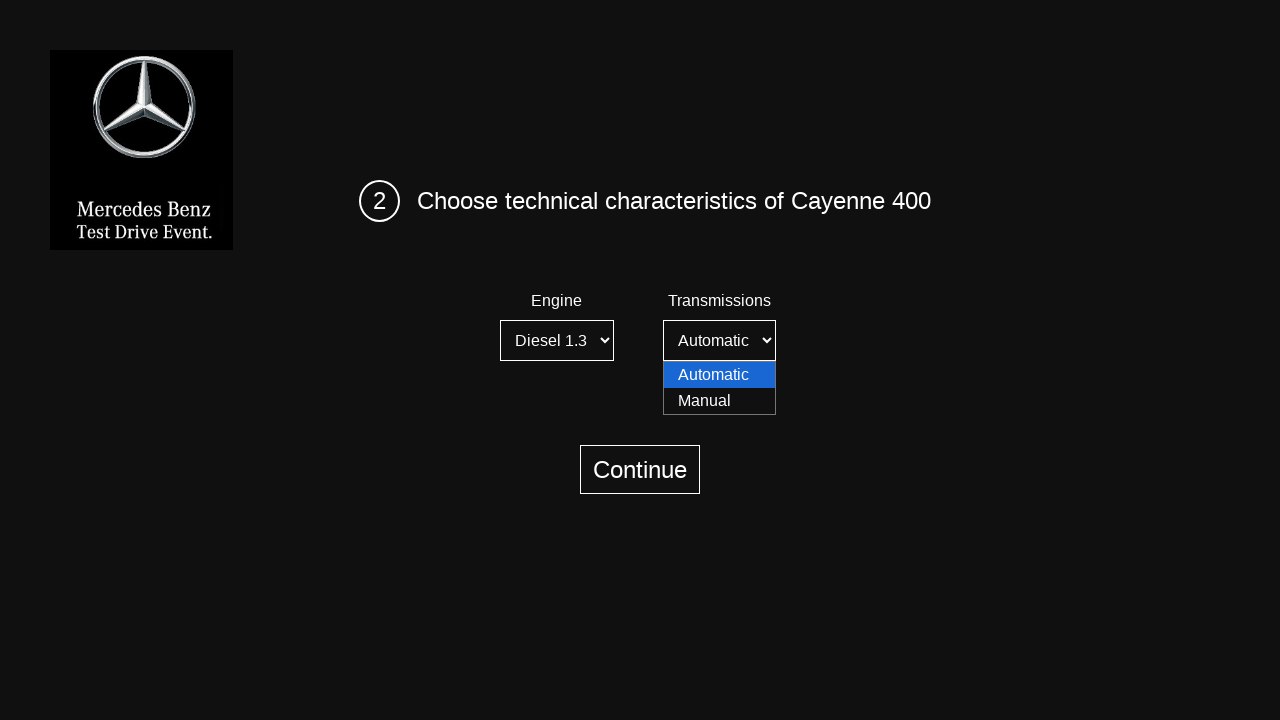

Selected transmission option from dropdown on select#transmission
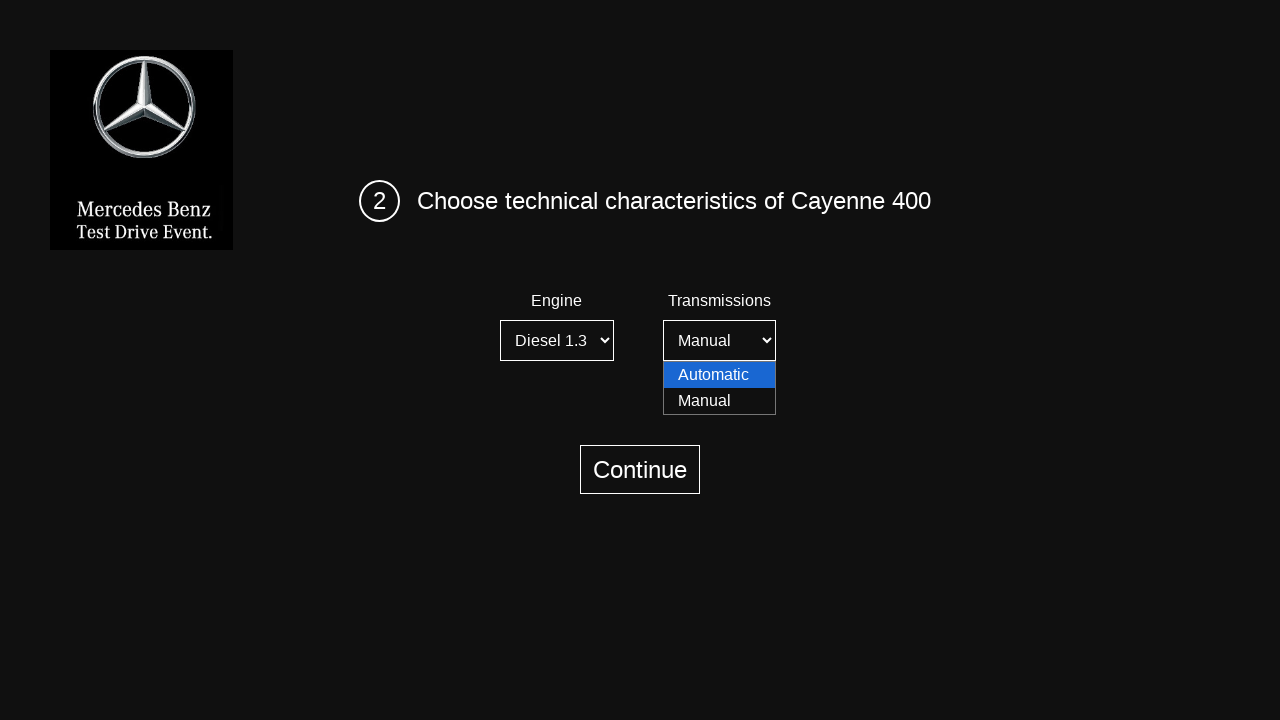

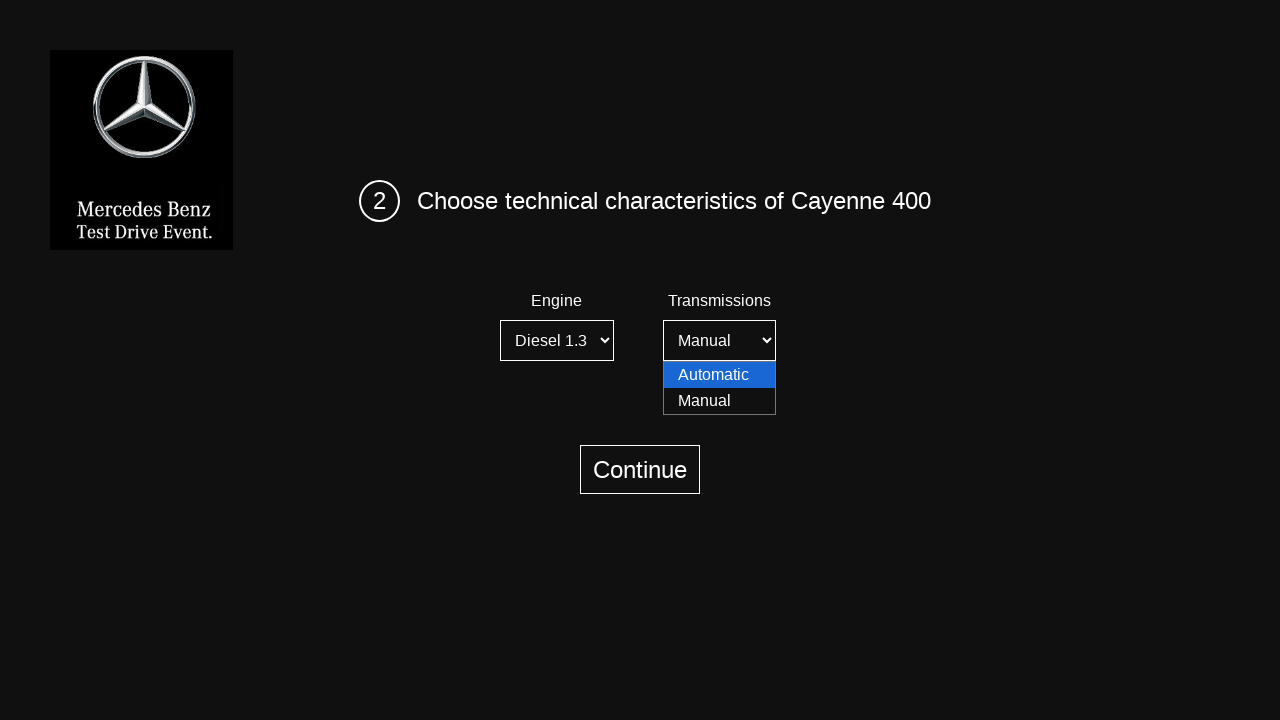